Tests radio button functionality on DemoQA by clicking the Yes, Impressive, and attempting to click the disabled No radio buttons

Starting URL: https://demoqa.com/radio-button

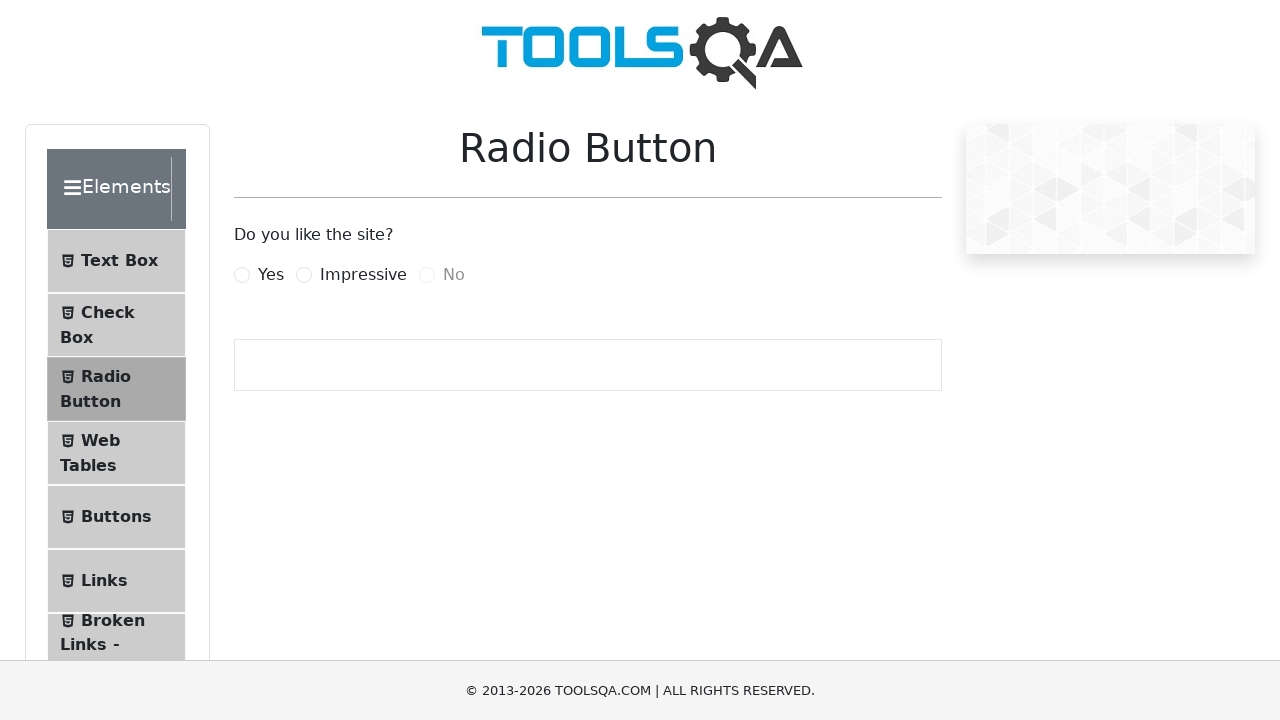

Clicked the 'Yes' radio button at (271, 275) on label[for='yesRadio']
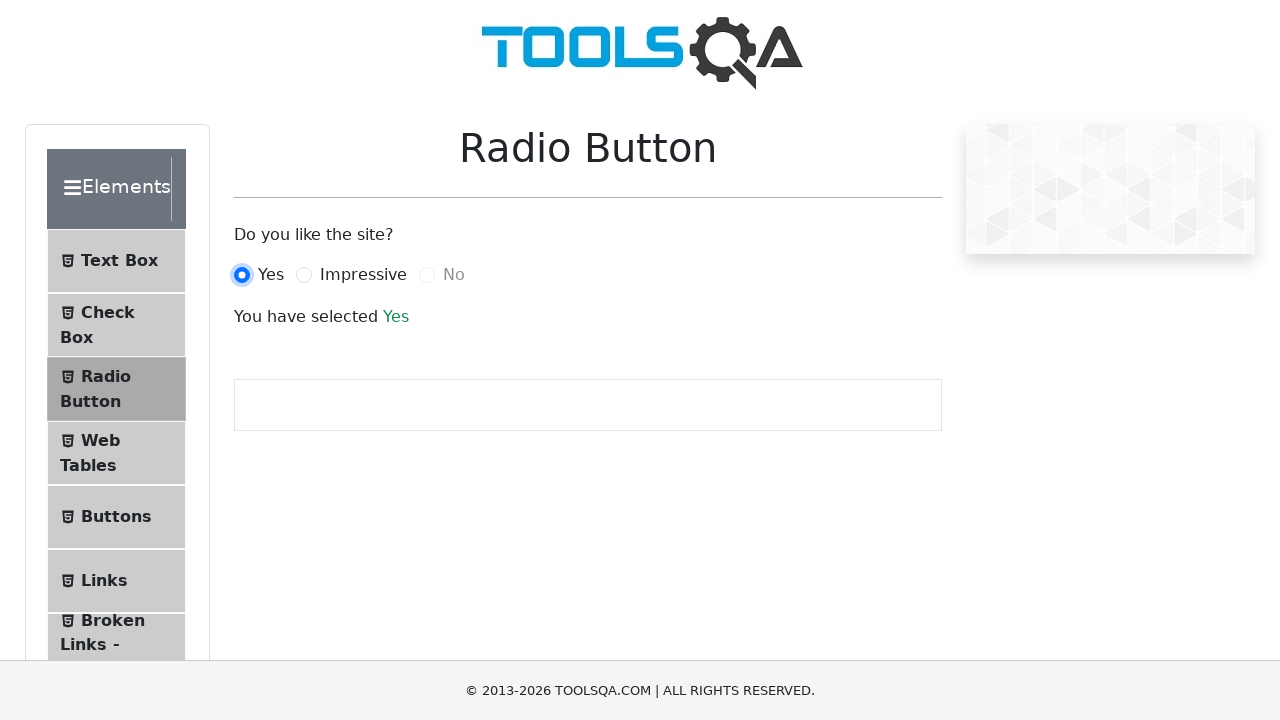

Clicked the 'Impressive' radio button at (363, 275) on label[for='impressiveRadio']
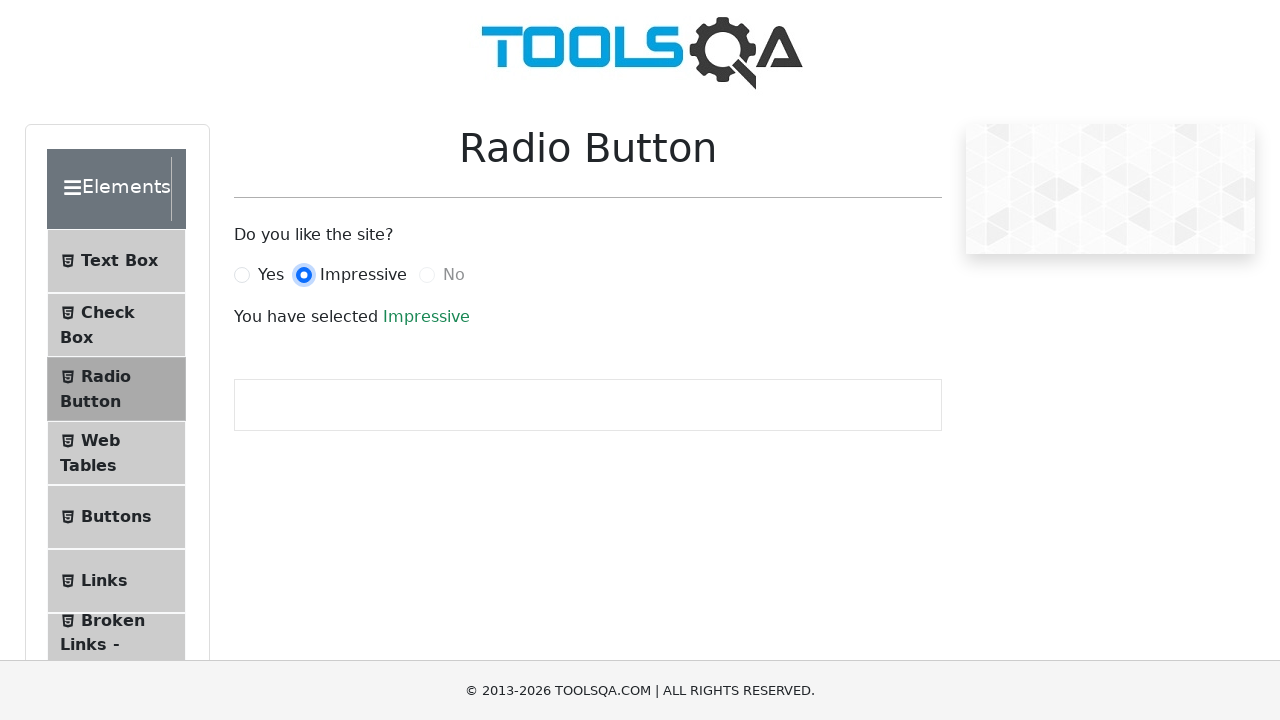

Attempted to click the disabled 'No' radio button with force=True at (454, 275) on label[for='noRadio']
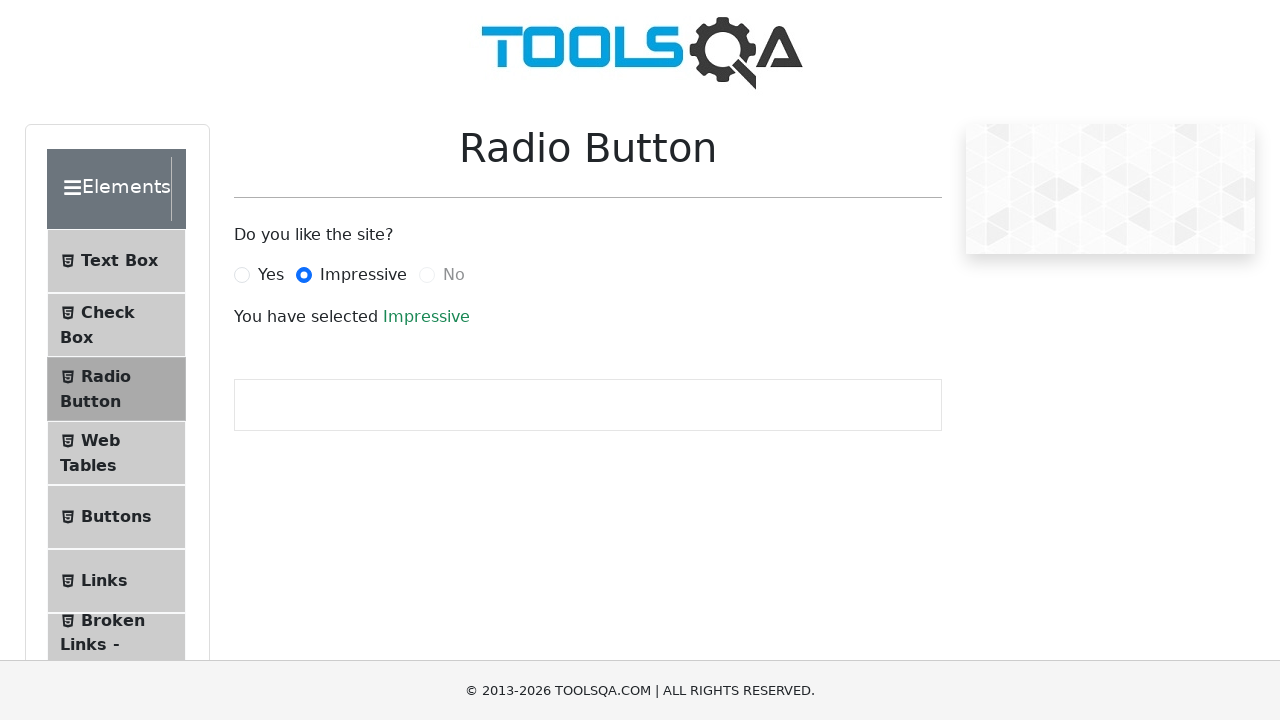

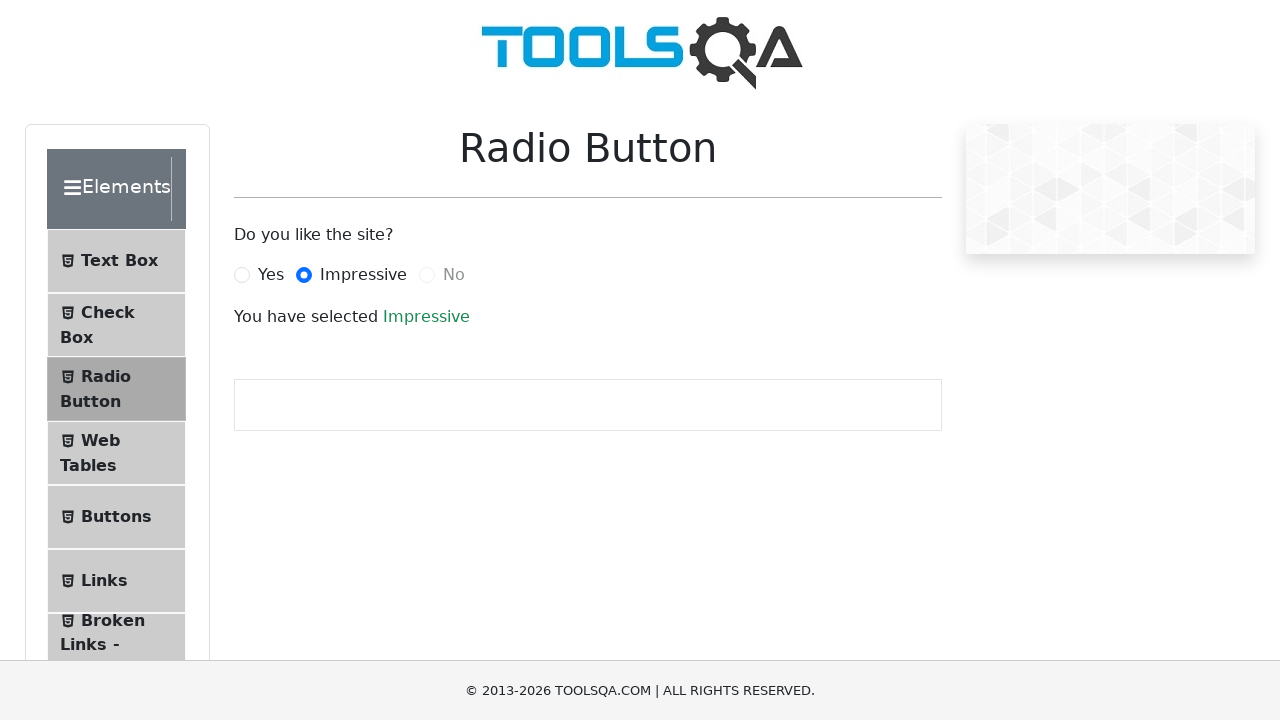